Tests double-click functionality by clearing a field, entering text, and double-clicking a copy button

Starting URL: https://testautomationpractice.blogspot.com/

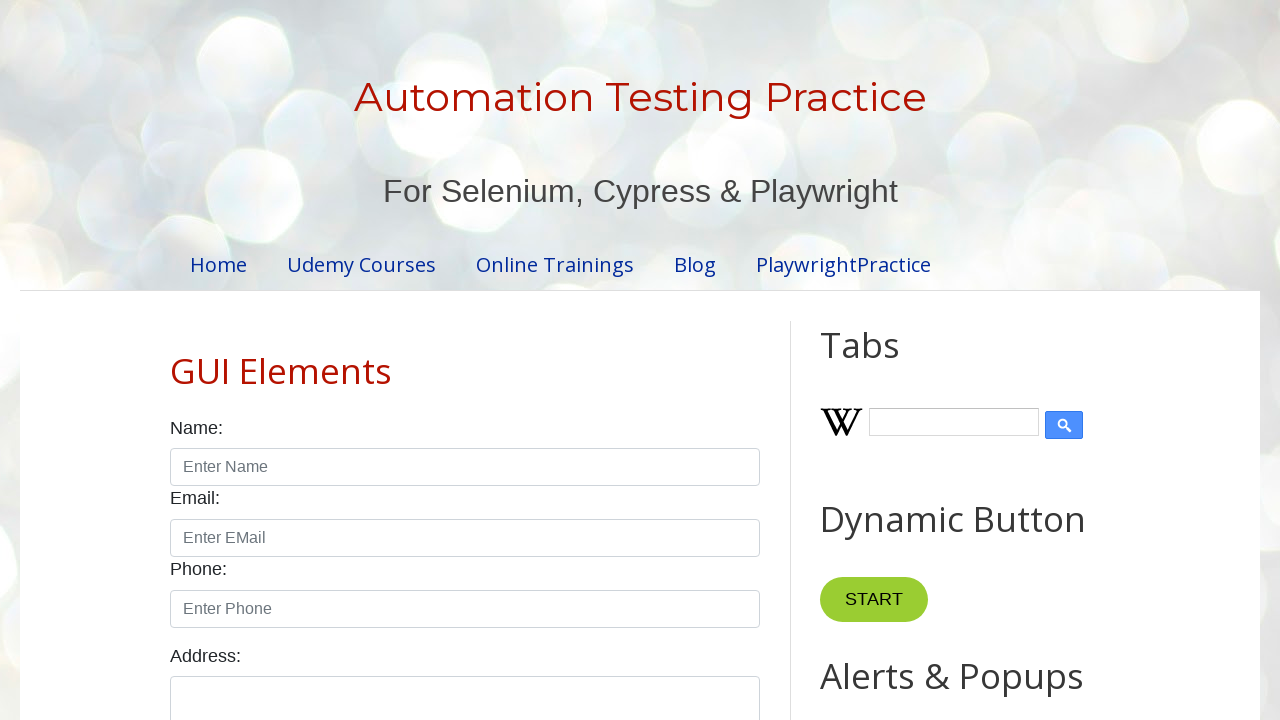

Cleared the first text field on #field1
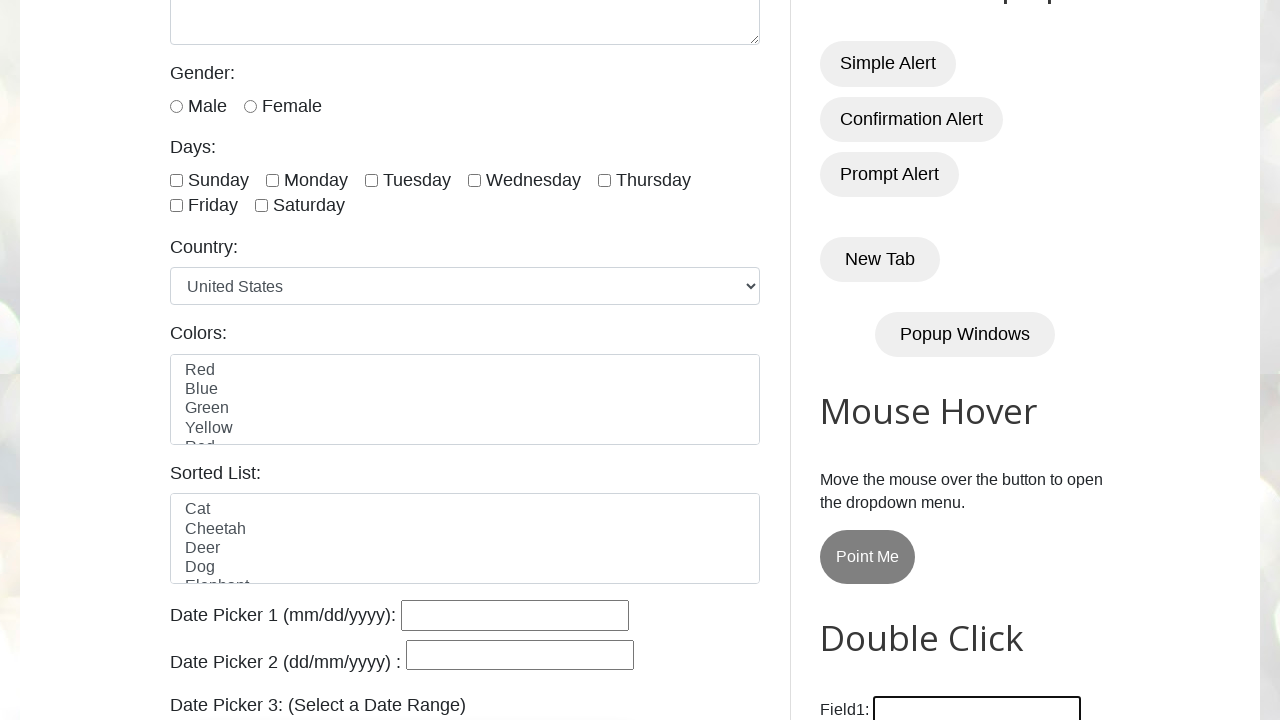

Filled the first field with 'selenium' on #field1
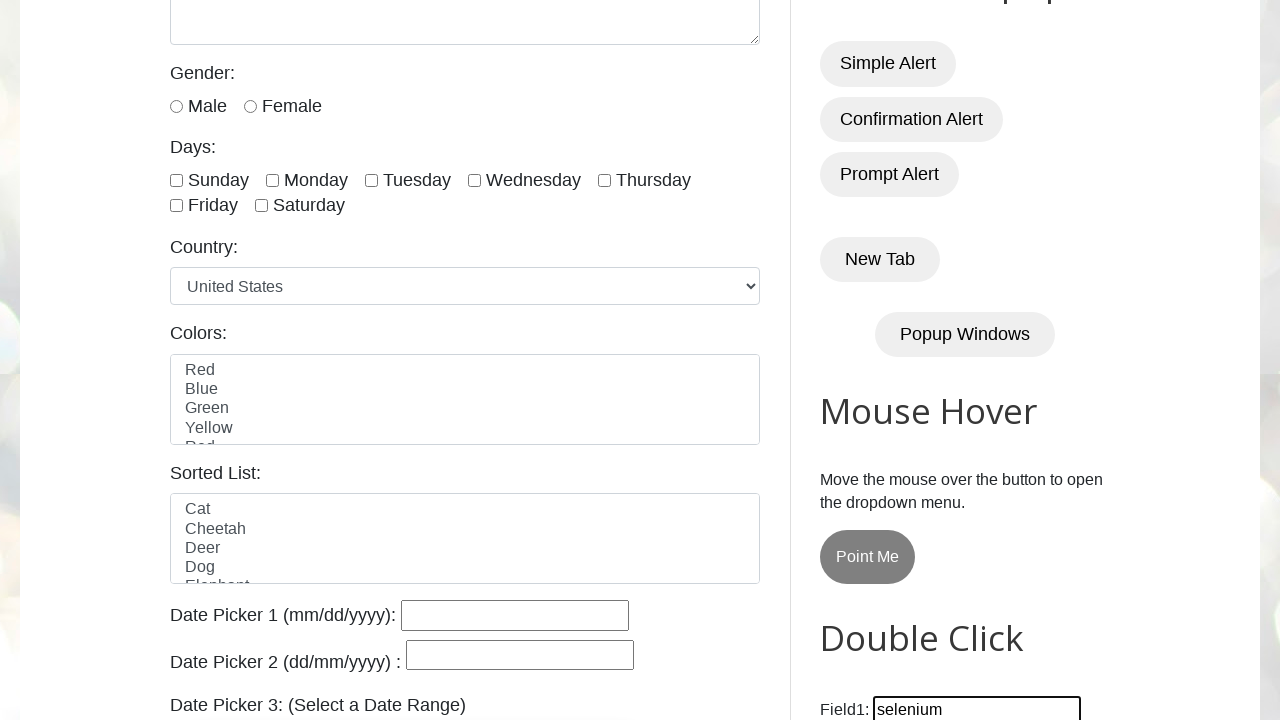

Double-clicked the Copy Text button at (885, 360) on xpath=//button[text() = 'Copy Text']
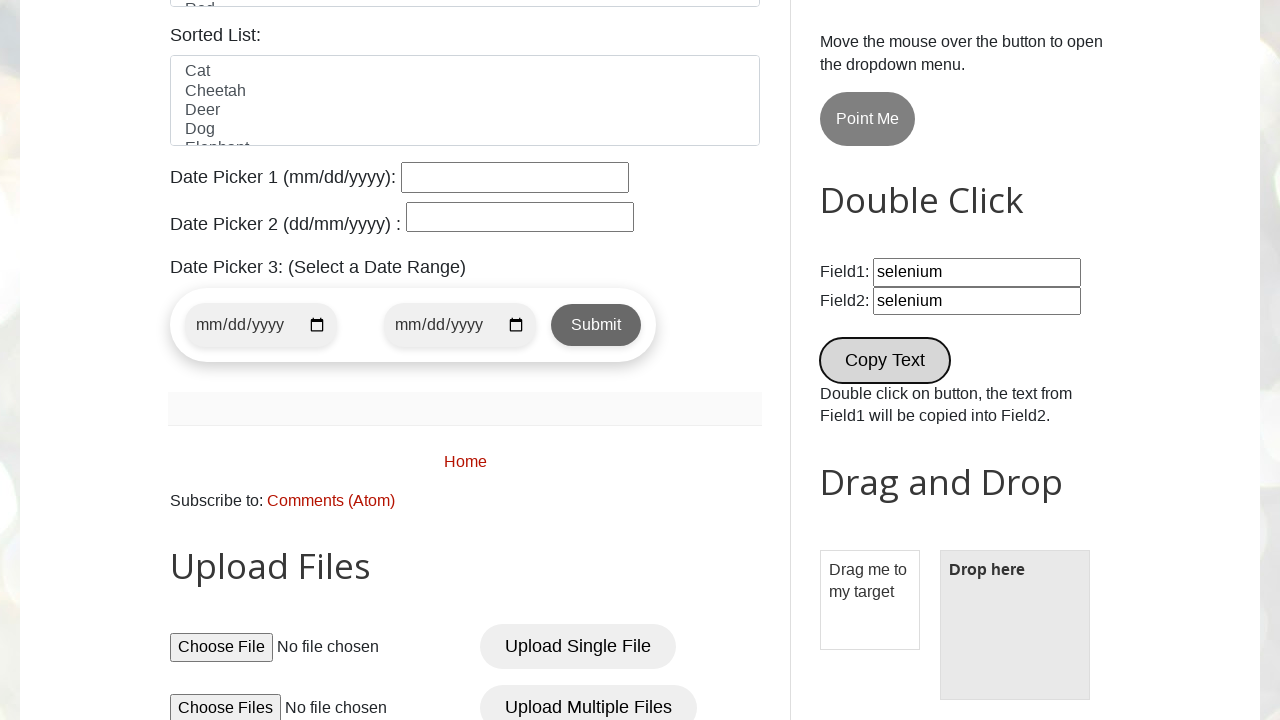

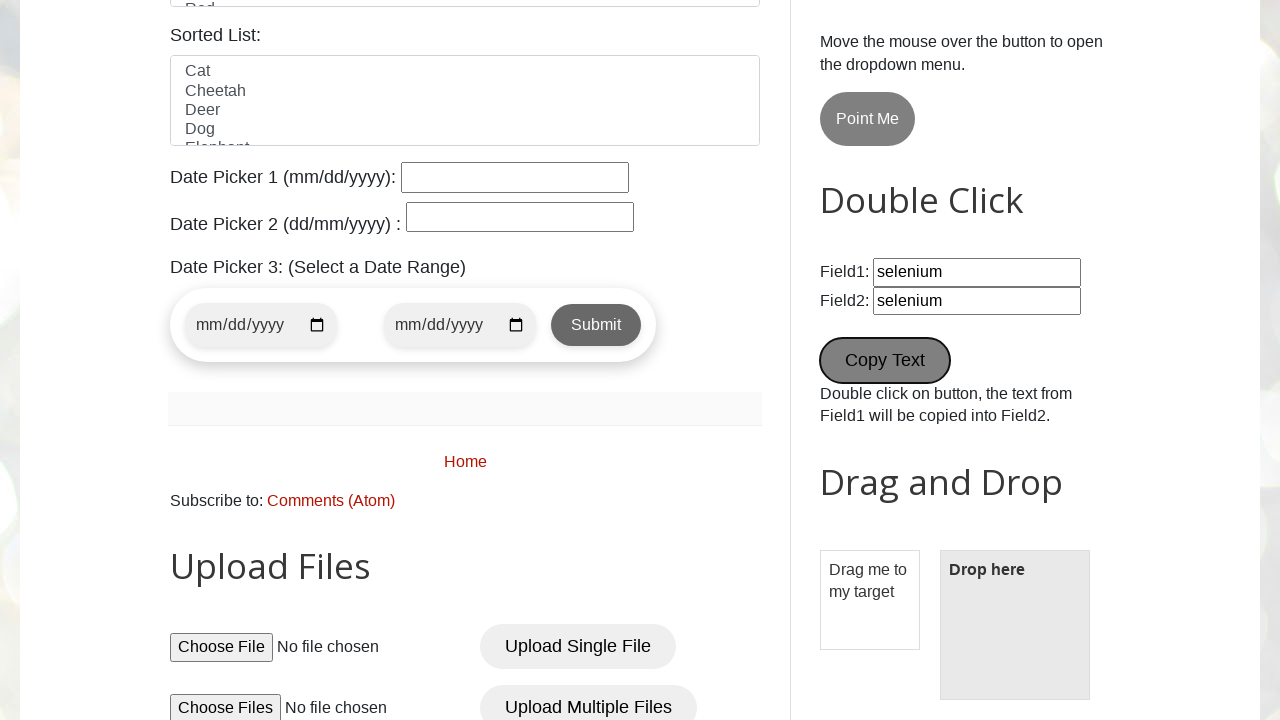